Tests page load timeout functionality by navigating through a load delay page and clicking a button

Starting URL: http://uitestingplayground.com

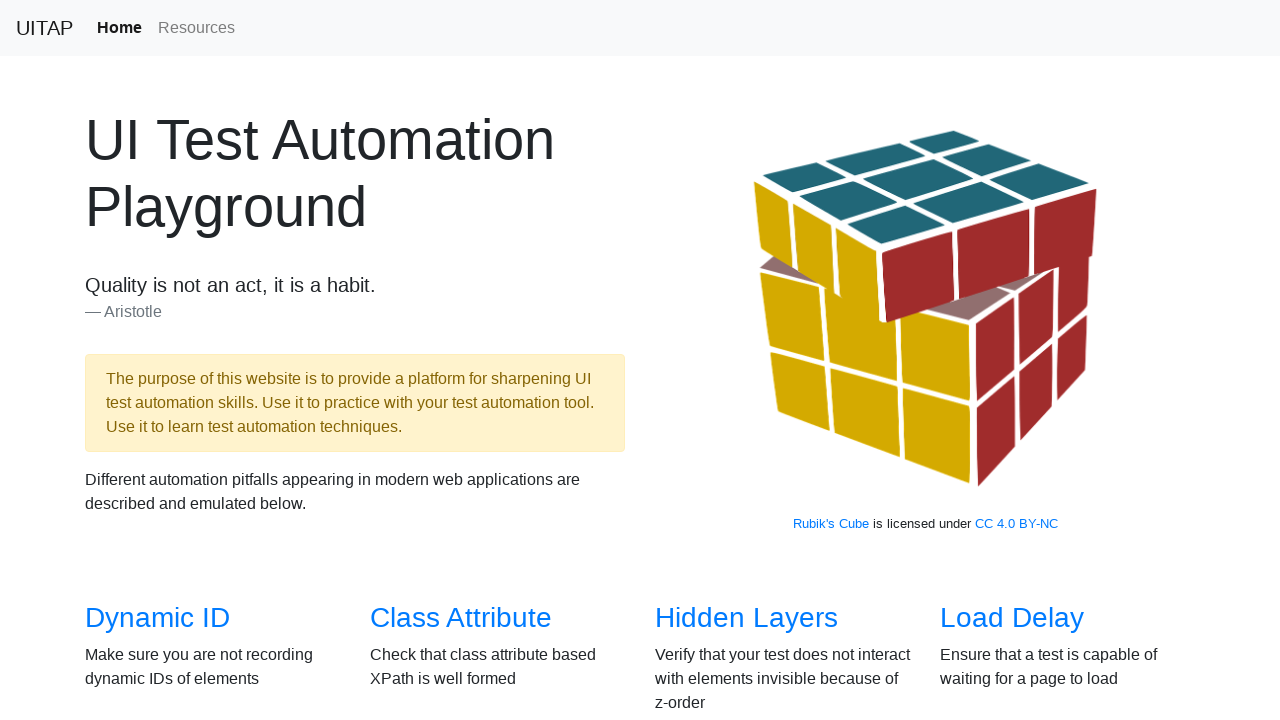

Clicked on Load Delay link at (1012, 618) on text=Load Delay
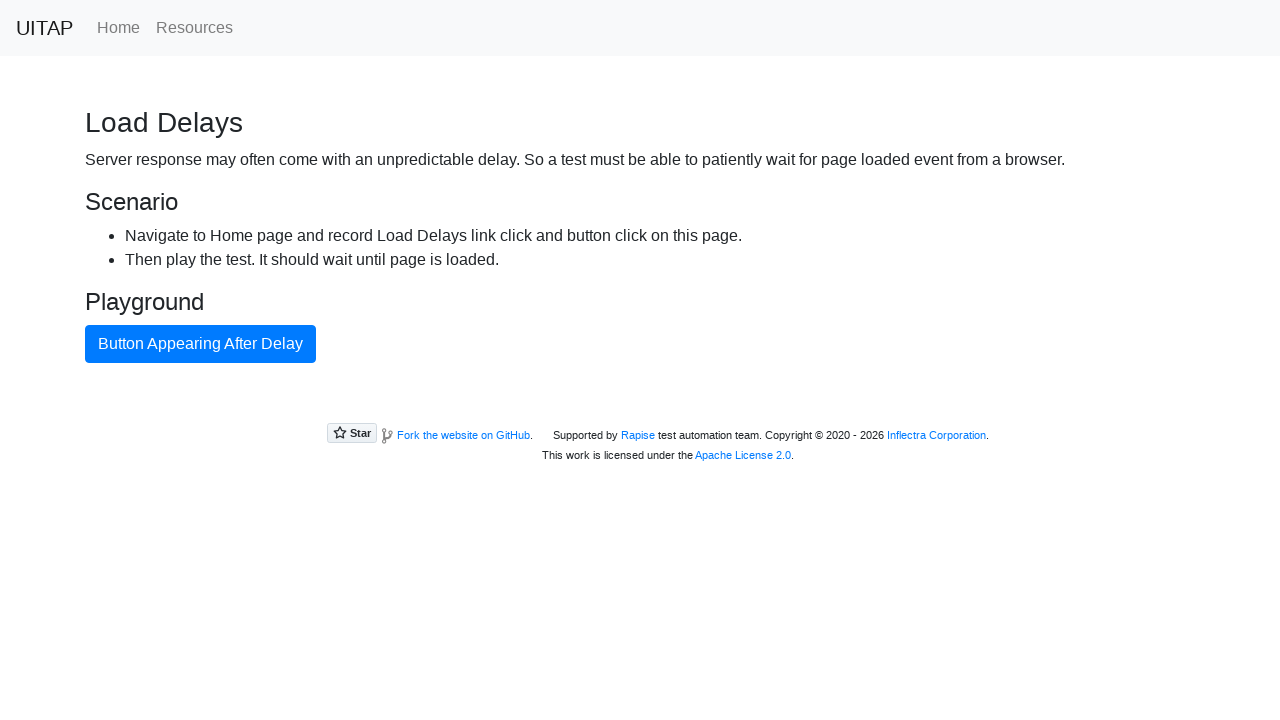

Clicked the primary button at (200, 344) on button.btn.btn-primary
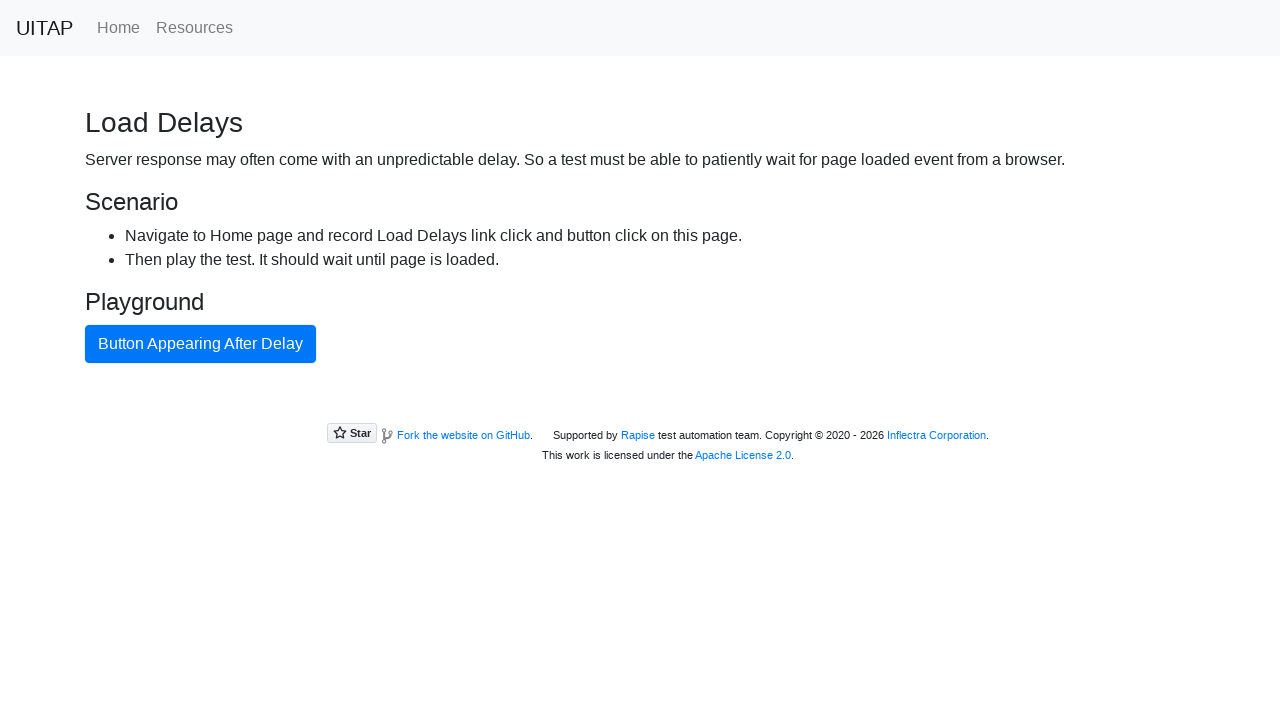

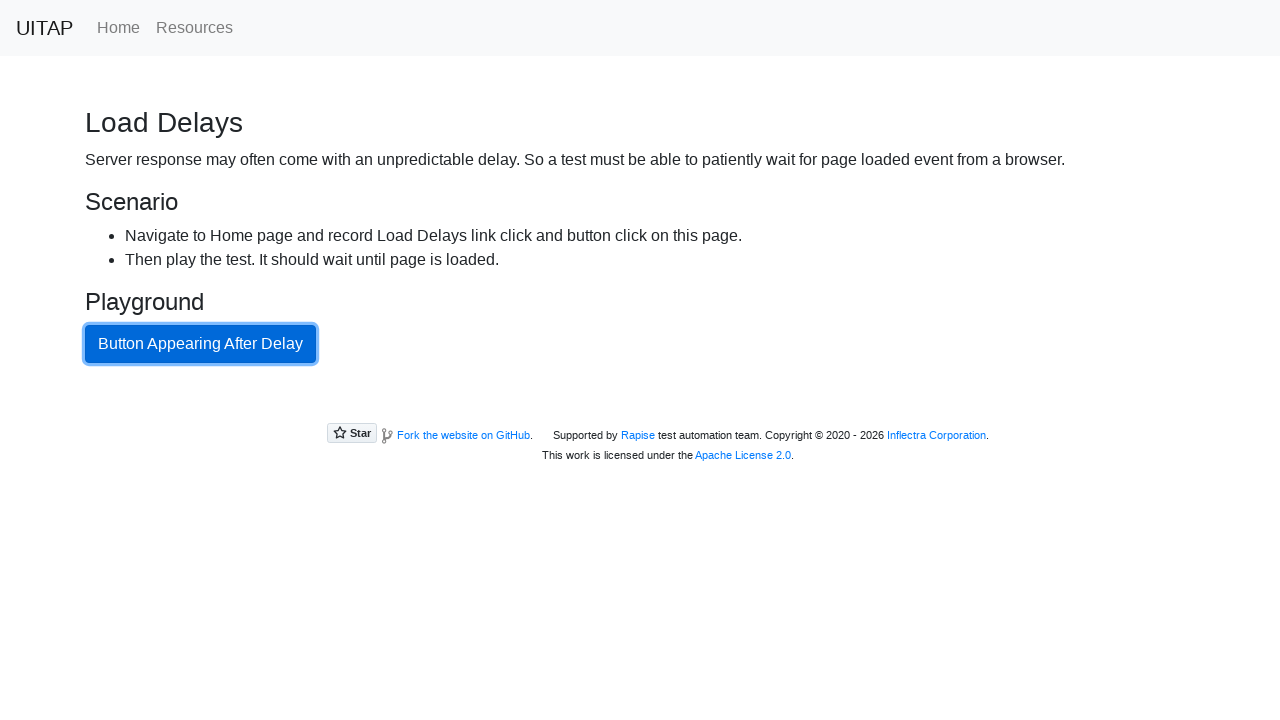